Clicks on the Browse Languages tab in the menu and verifies navigation to the abc.html page

Starting URL: https://www.99-bottles-of-beer.net/

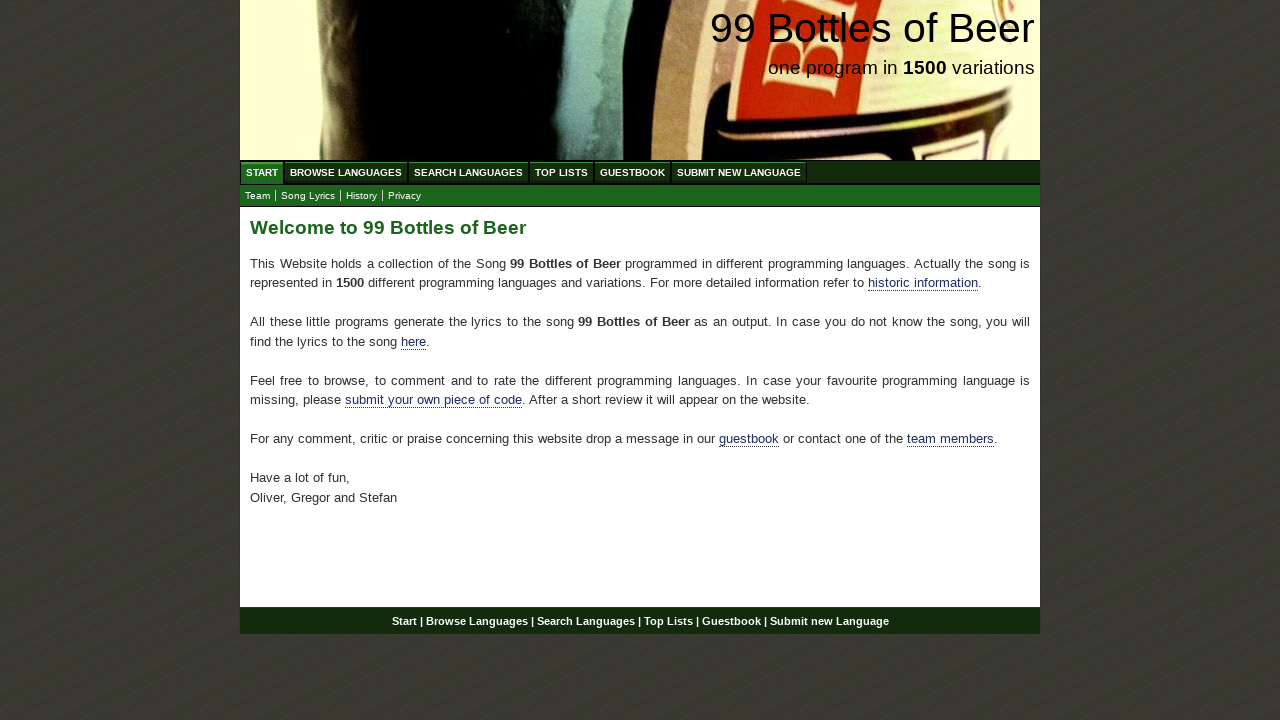

Clicked on the Browse Languages tab in the menu at (346, 172) on ul#menu a[href='/abc.html']
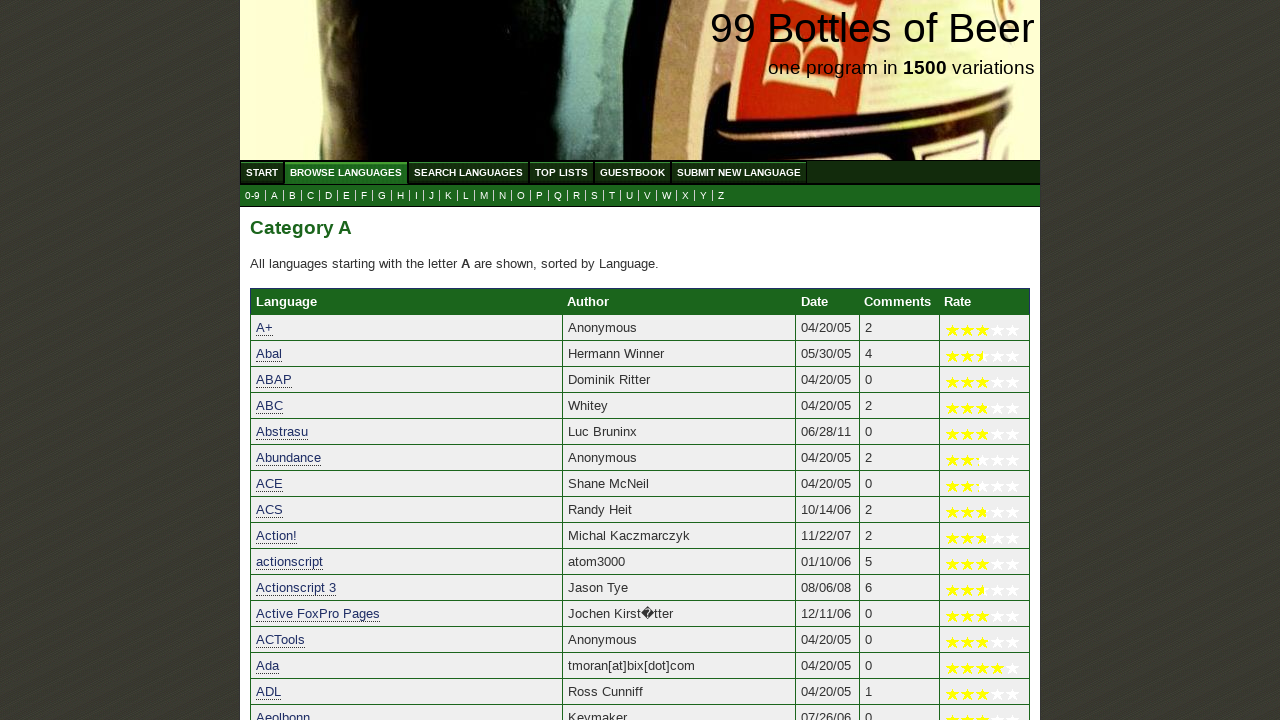

Waited for navigation to abc.html page
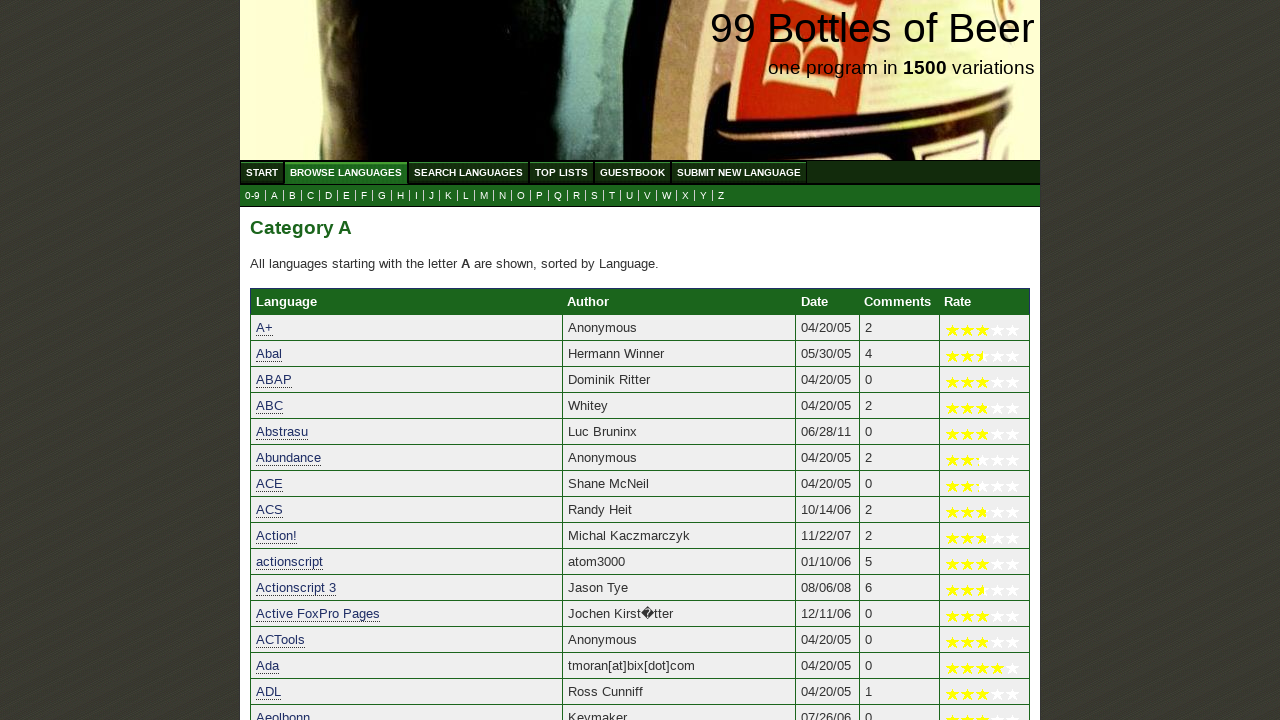

Verified current URL is https://www.99-bottles-of-beer.net/abc.html
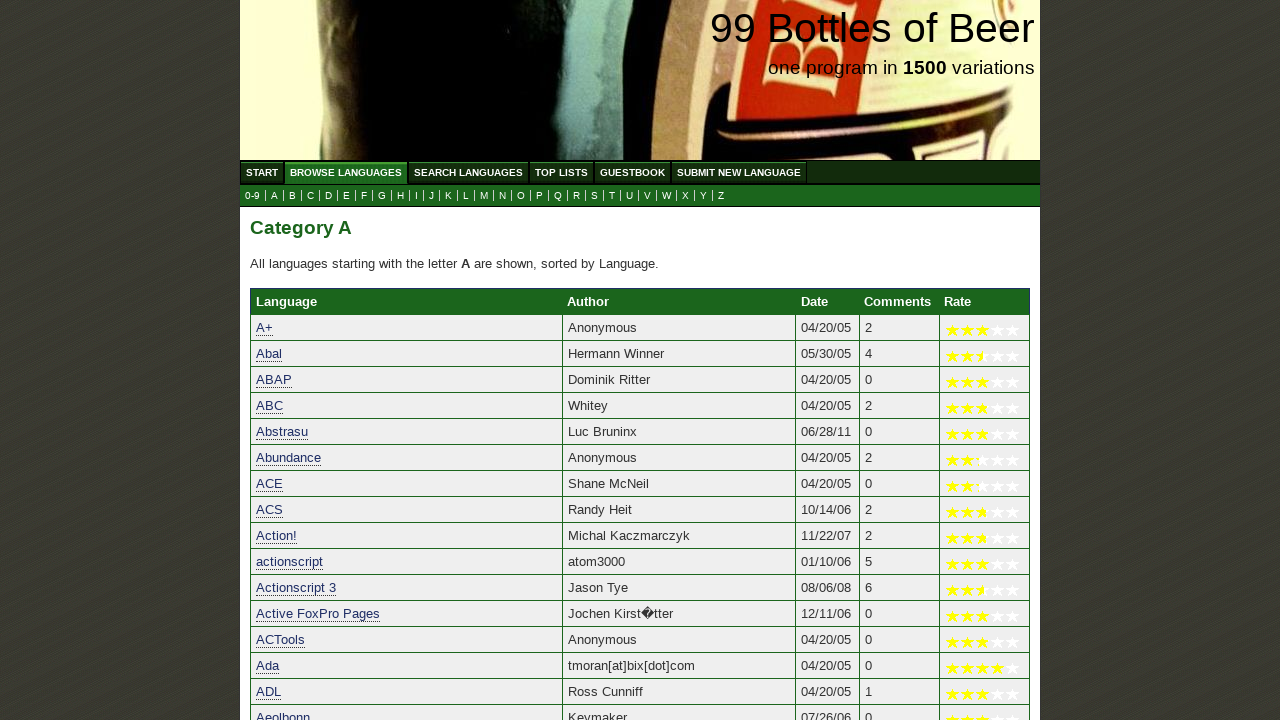

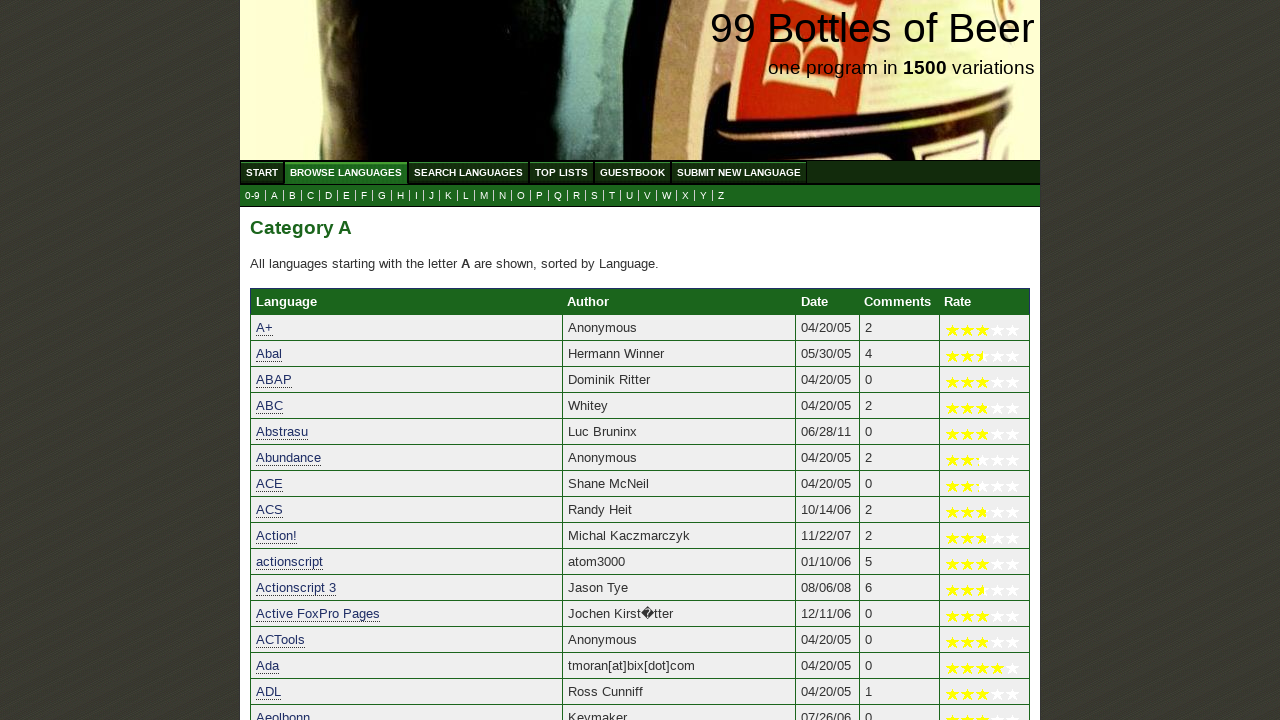